Navigates to the Toyota India website and verifies it loads successfully

Starting URL: https://www.toyotabharat.com/

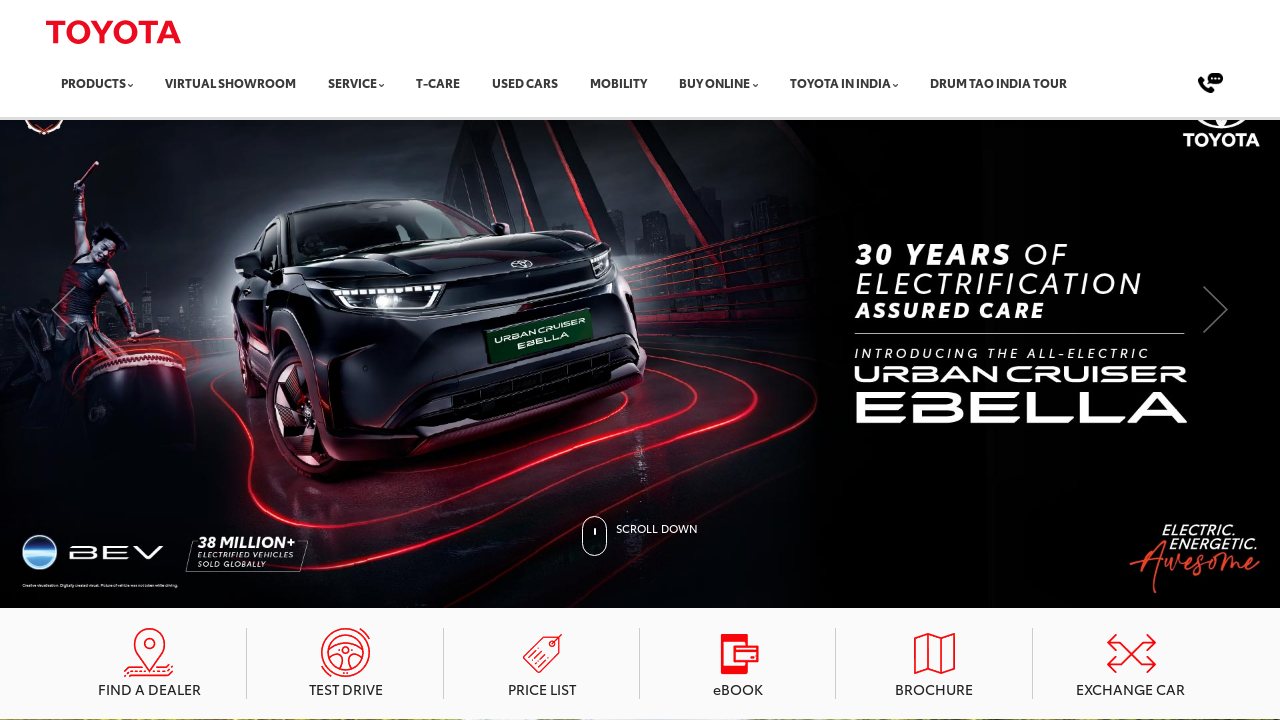

Waited for DOM content to load on Toyota India website
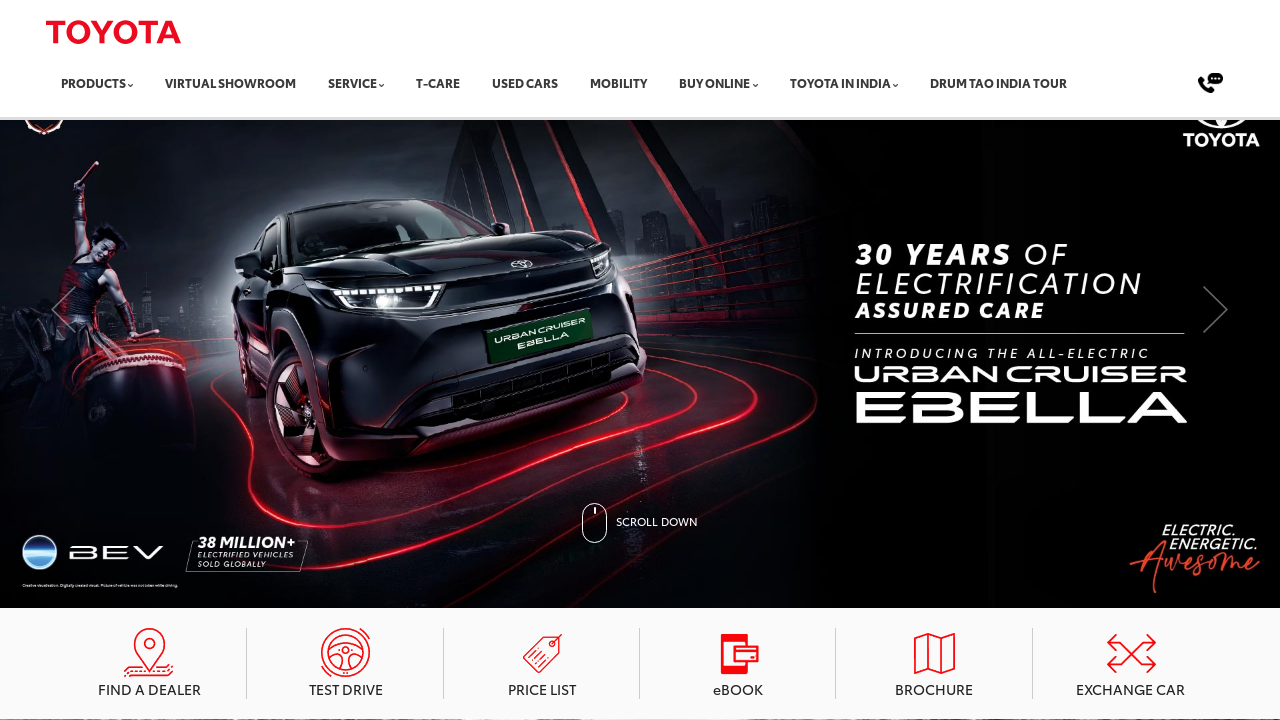

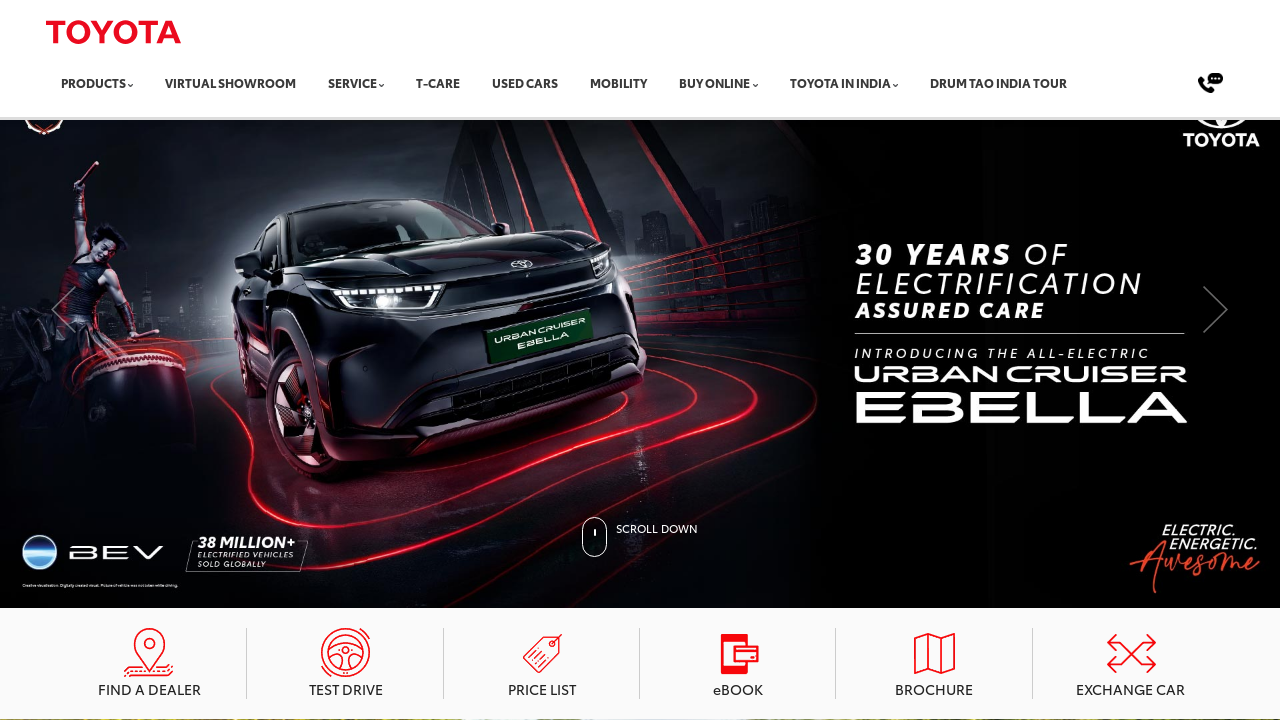